Tests adding a new todo item by typing in the input field and pressing Enter

Starting URL: https://todomvc.com/examples/angular/dist/browser/#/all

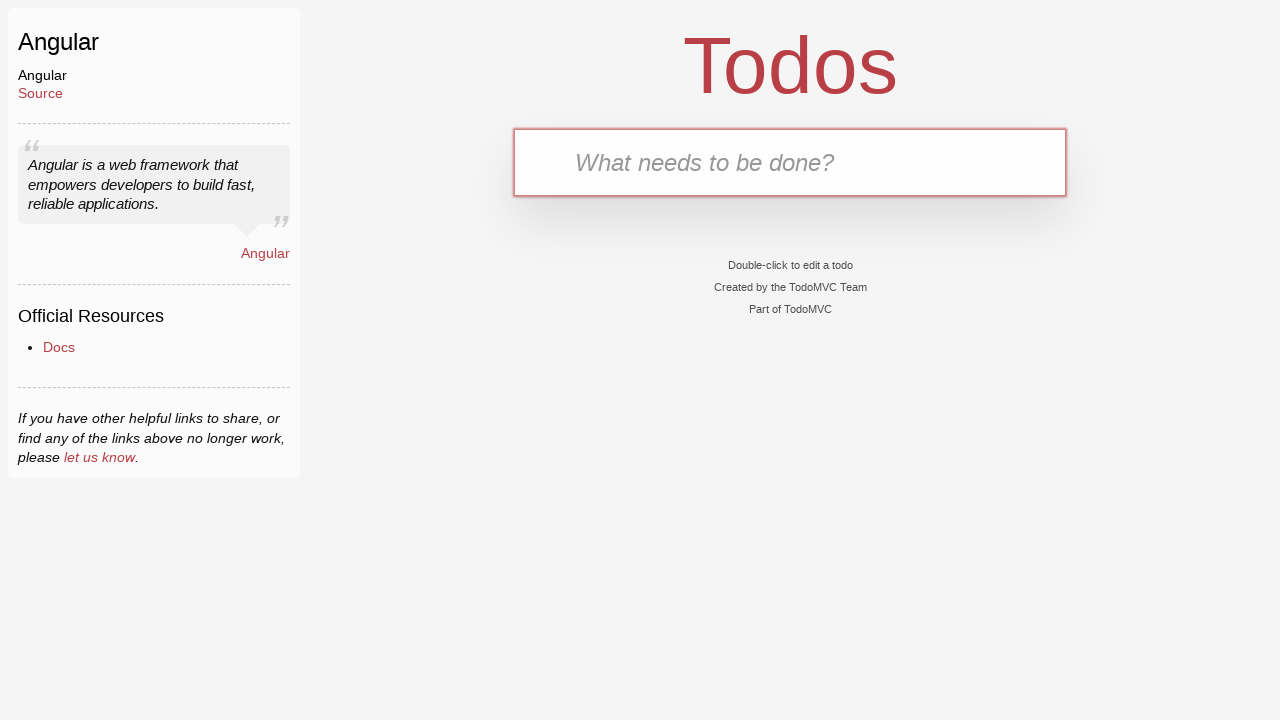

Clicked on the new todo input field at (790, 162) on .new-todo
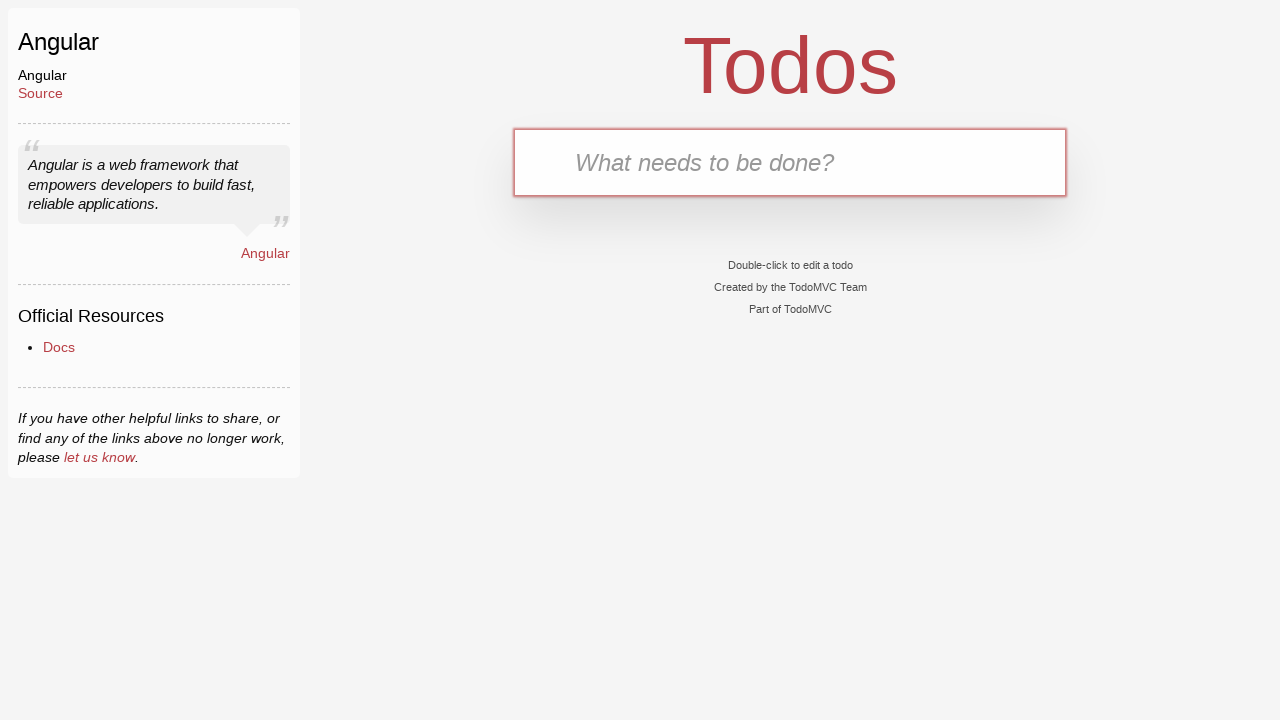

Typed 'buy milk' into the new todo input field on .new-todo
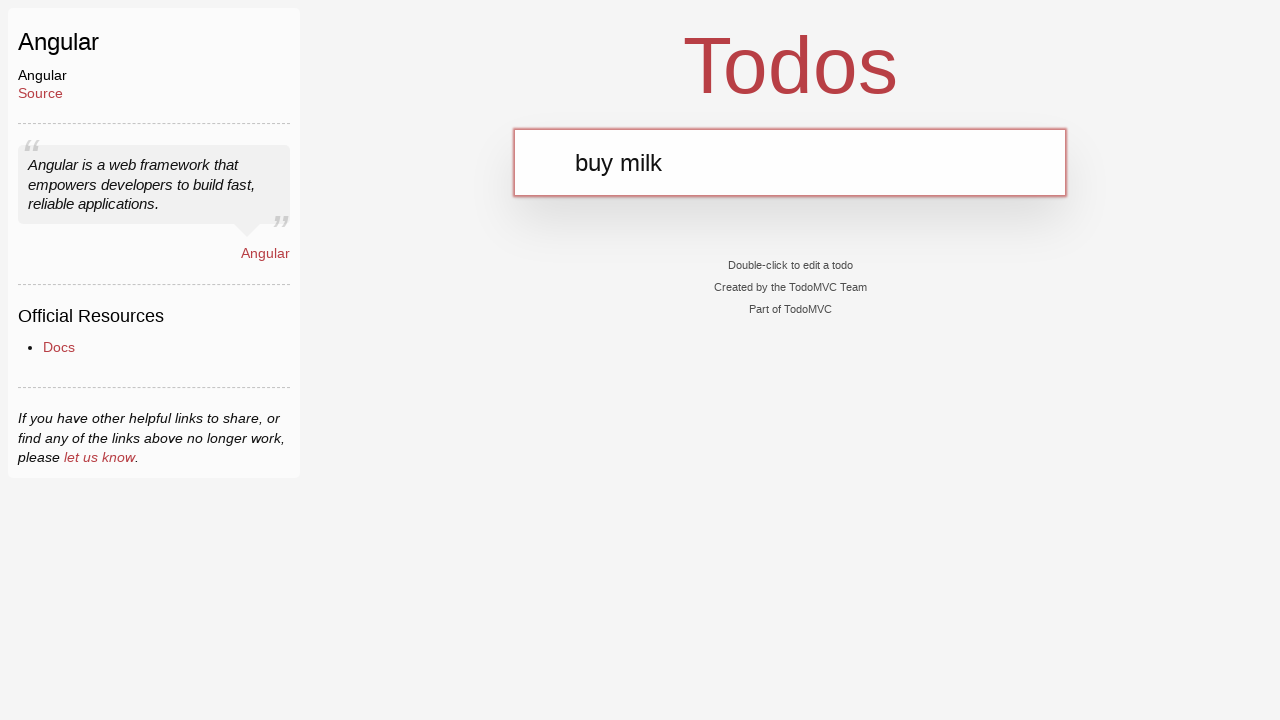

Pressed Enter to add the todo item on .new-todo
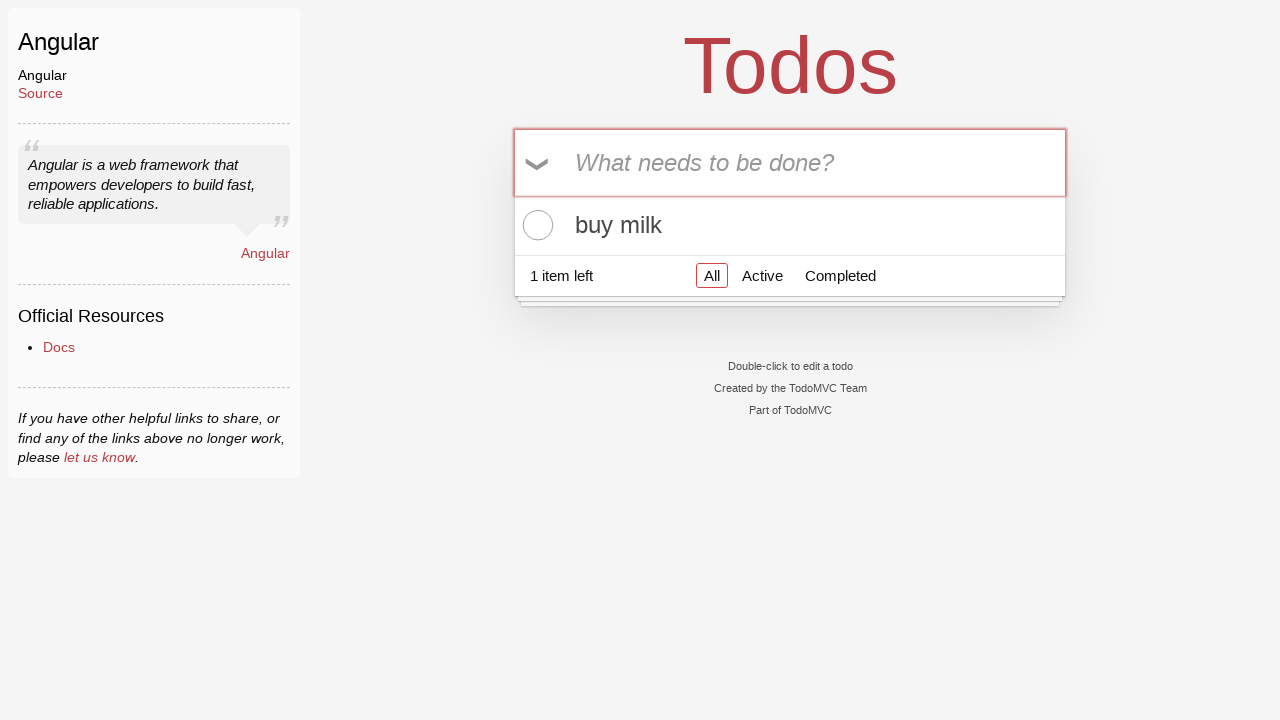

Verified that the new todo item appeared in the list
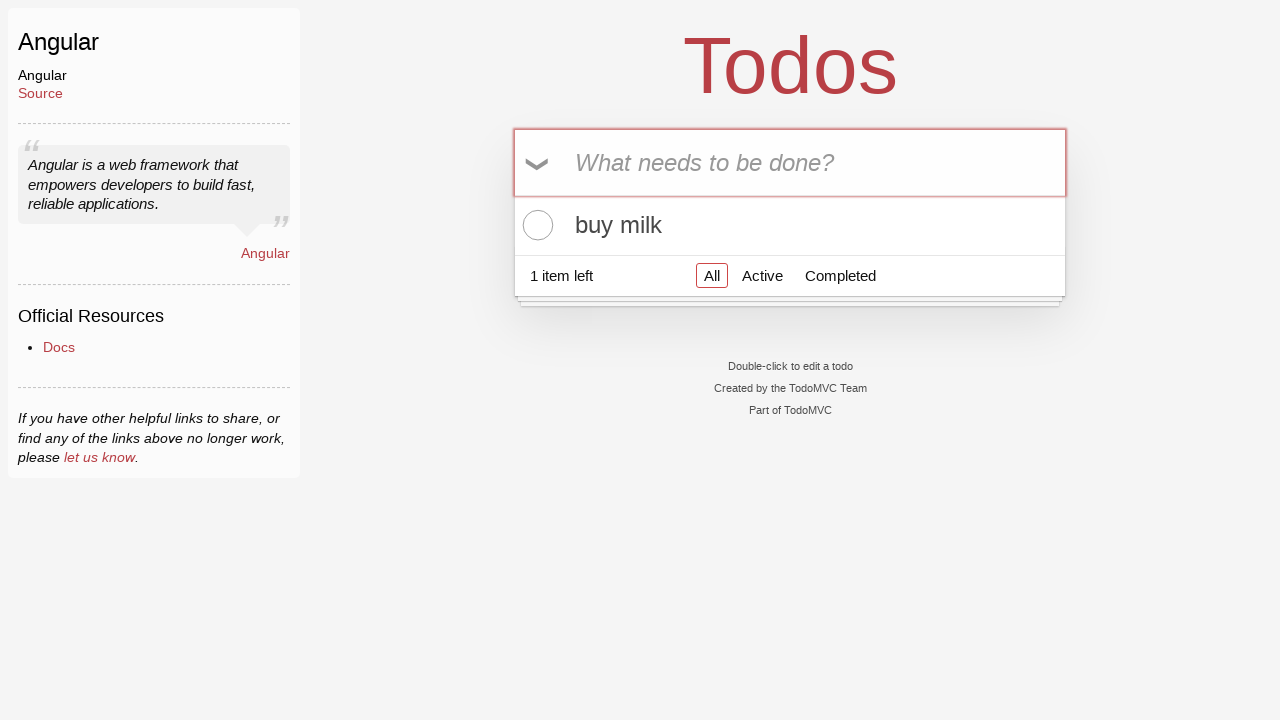

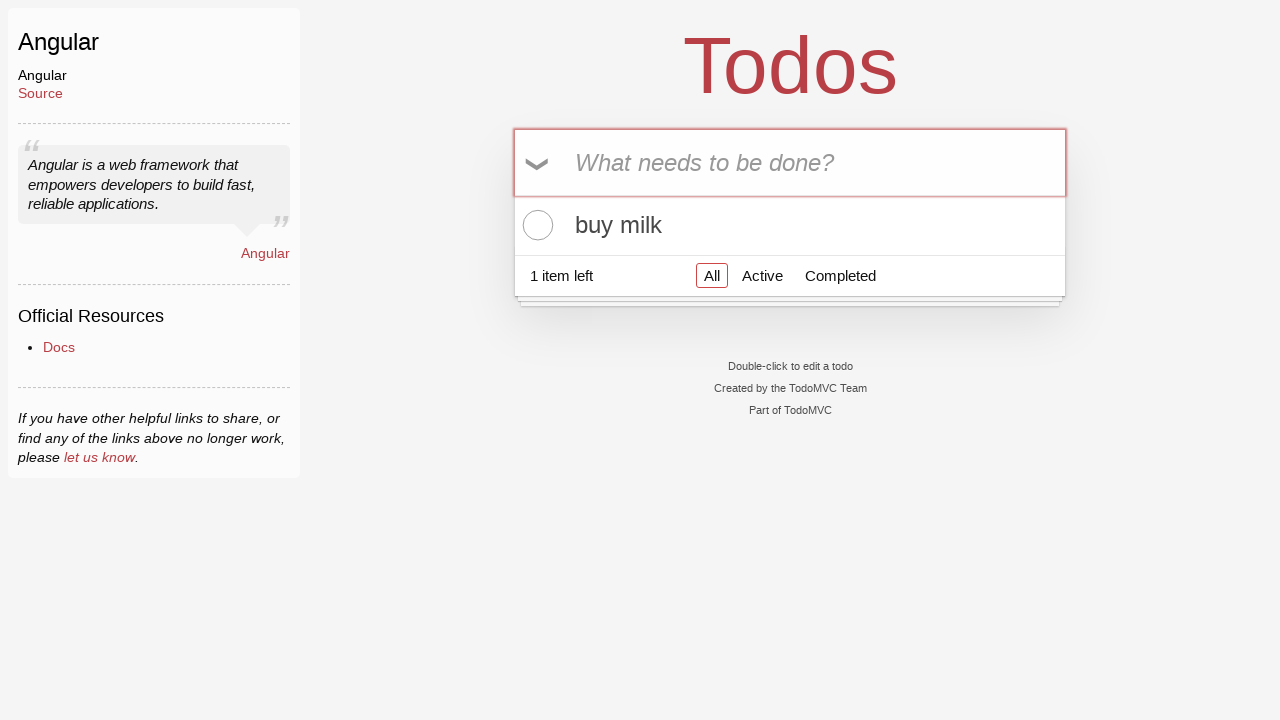